Tests clicking dynamically enabled buttons that start as disabled

Starting URL: https://testpages.eviltester.com/styled/dynamic-buttons-disabled.html

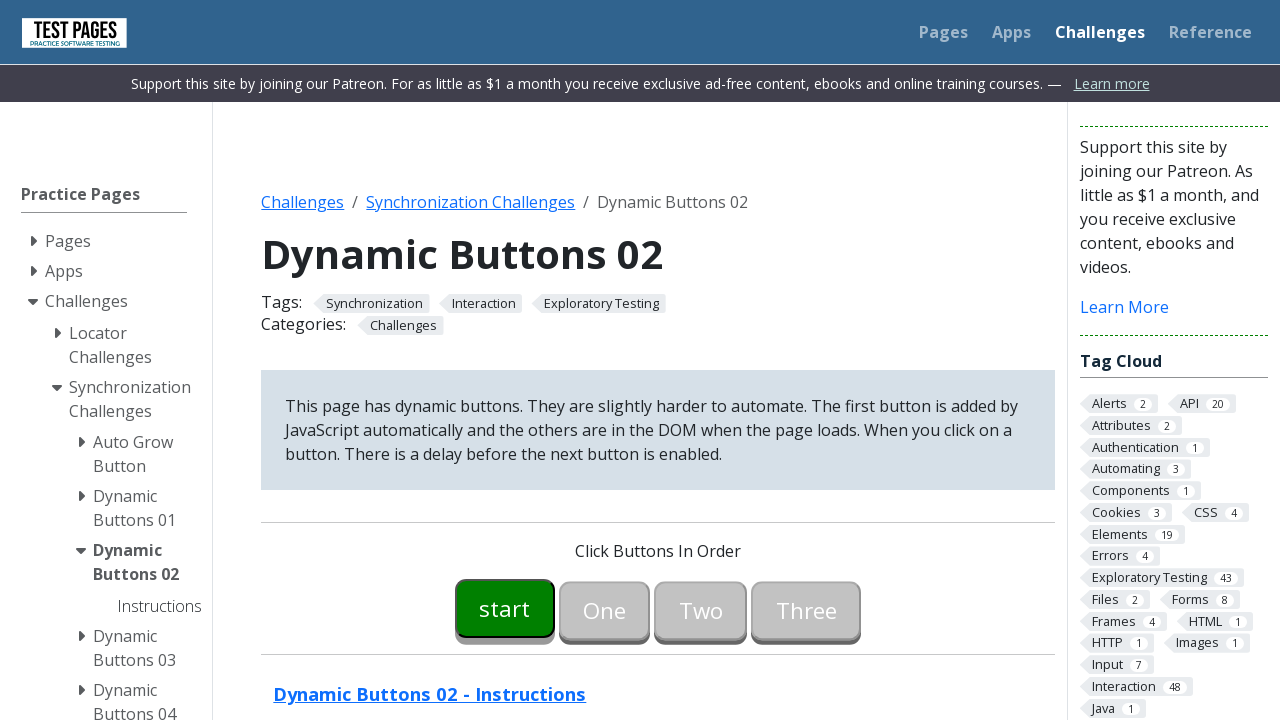

Waited for button00 to be enabled
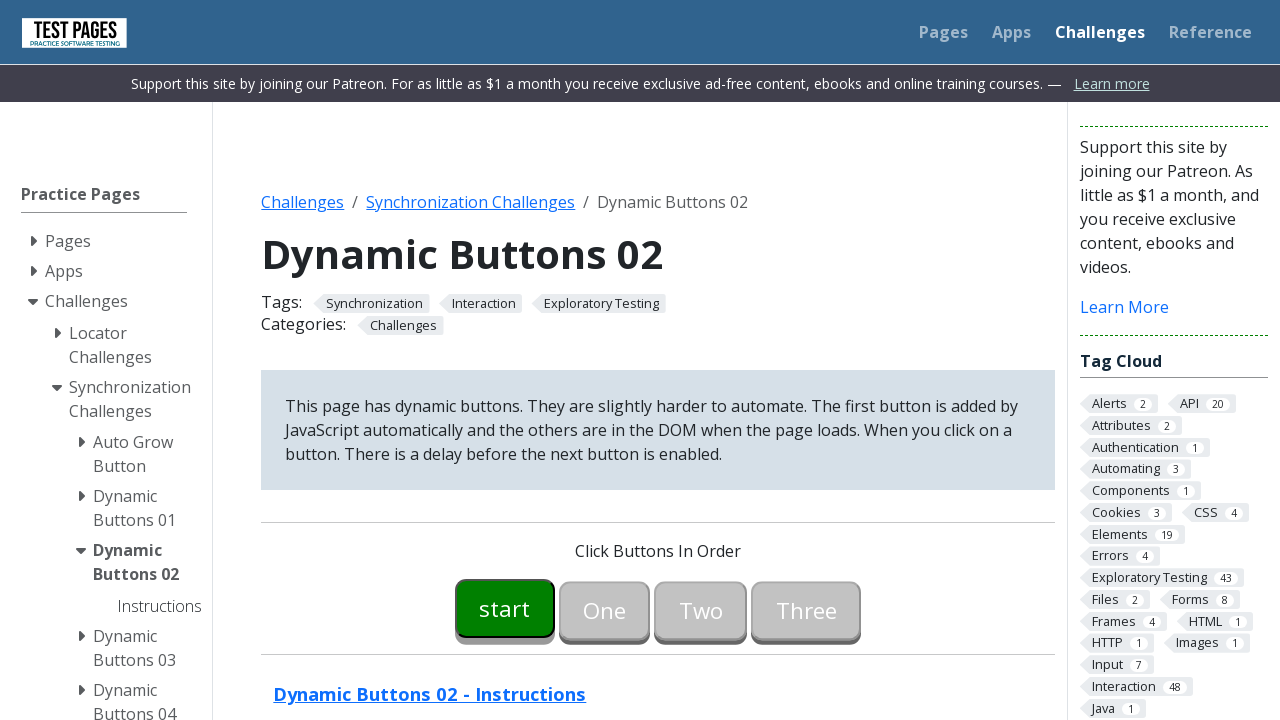

Clicked button00 at (505, 608) on #button00
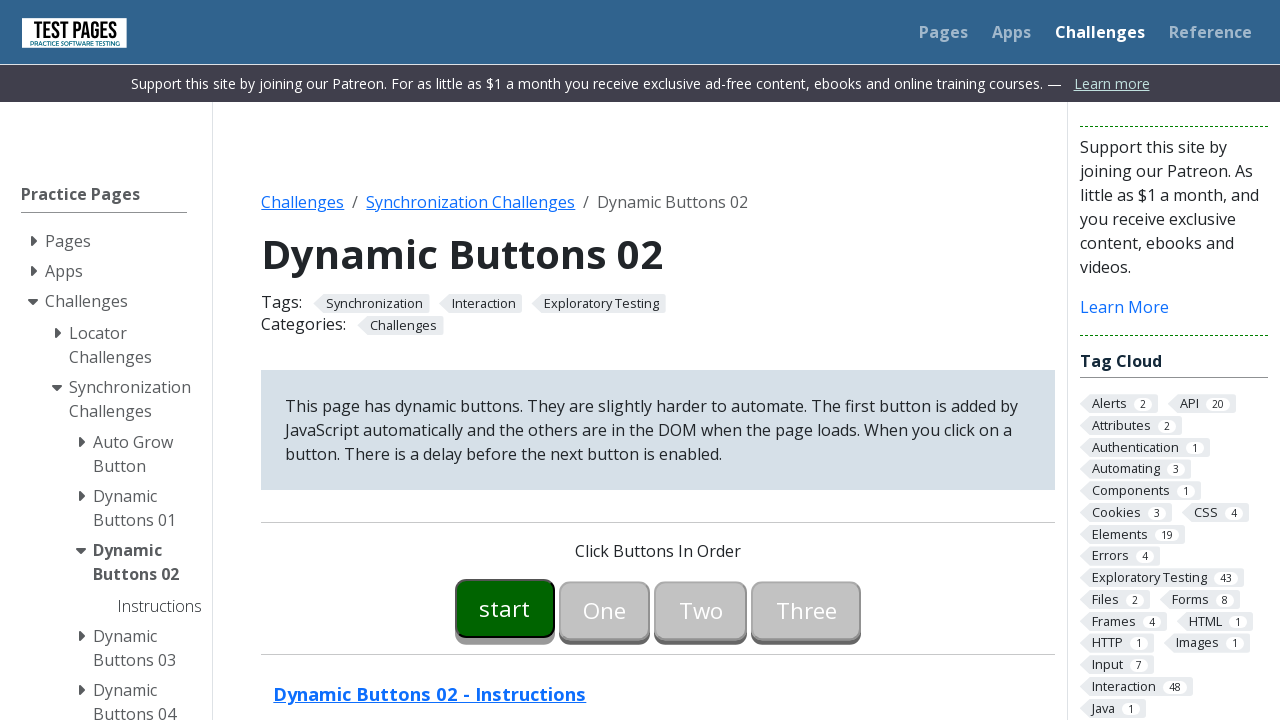

Waited for button01 to be enabled
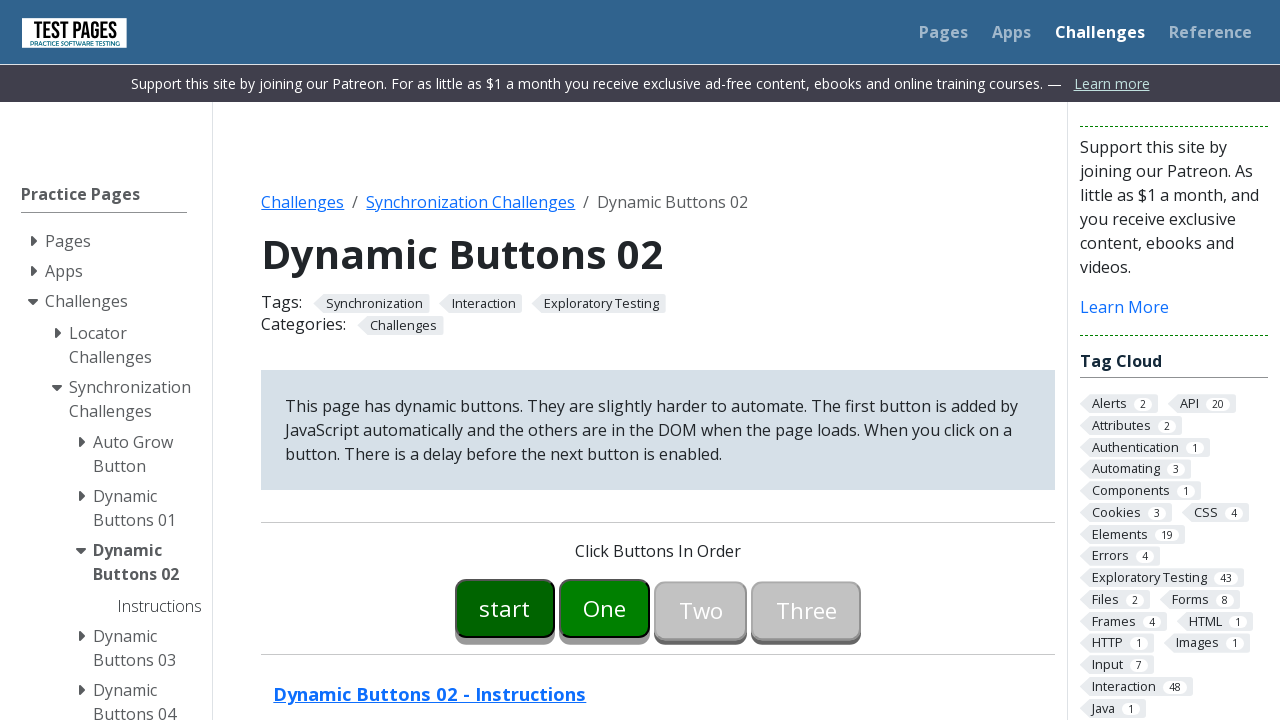

Clicked button01 at (605, 608) on #button01
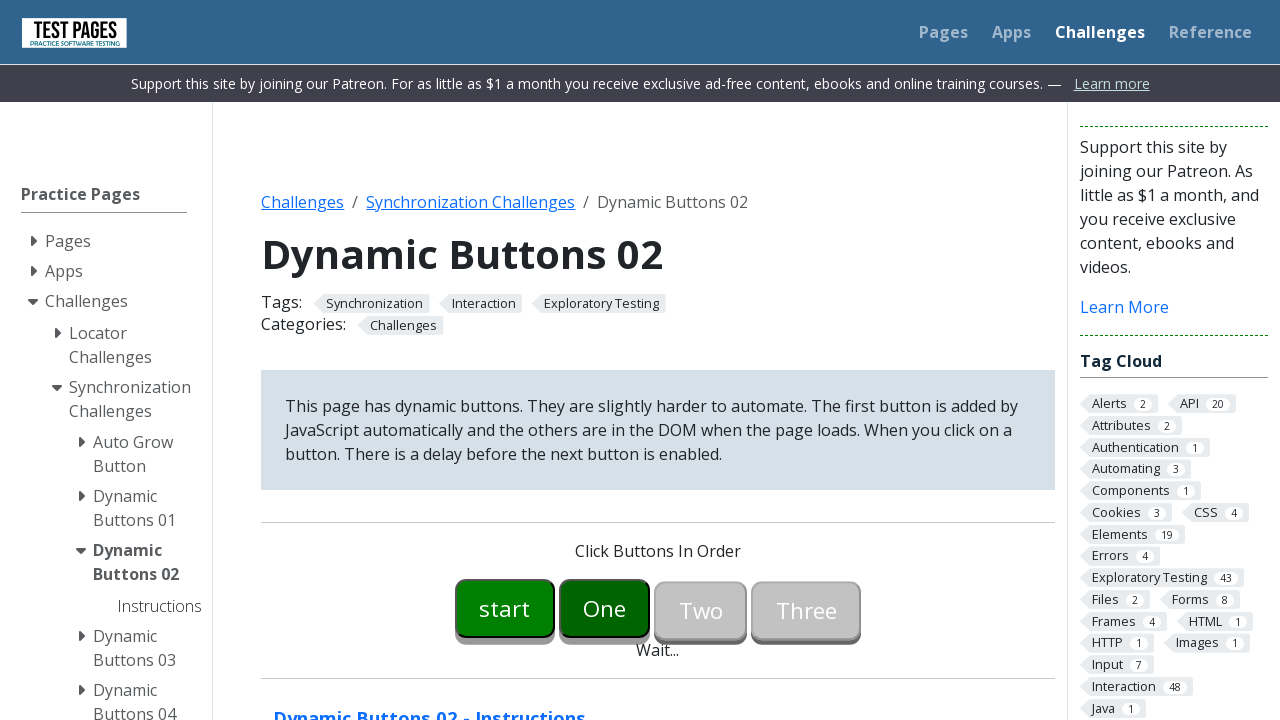

Waited for button02 to be enabled
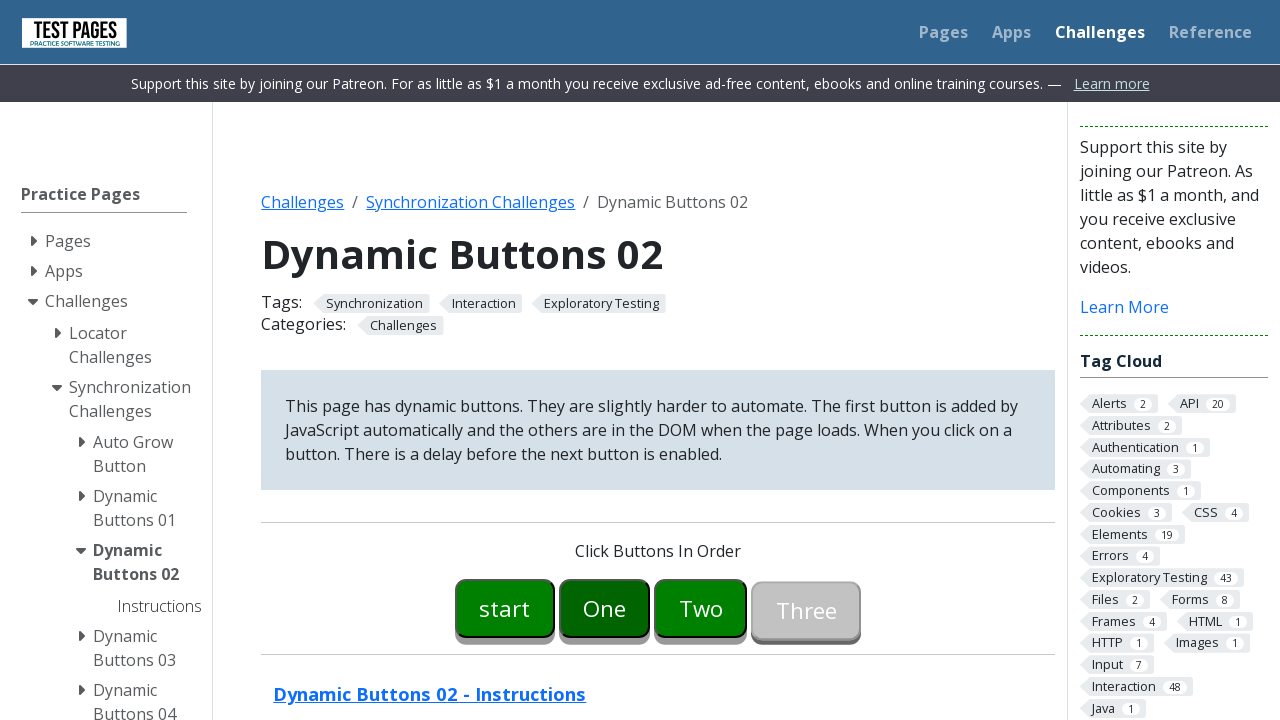

Clicked button02 at (701, 608) on #button02
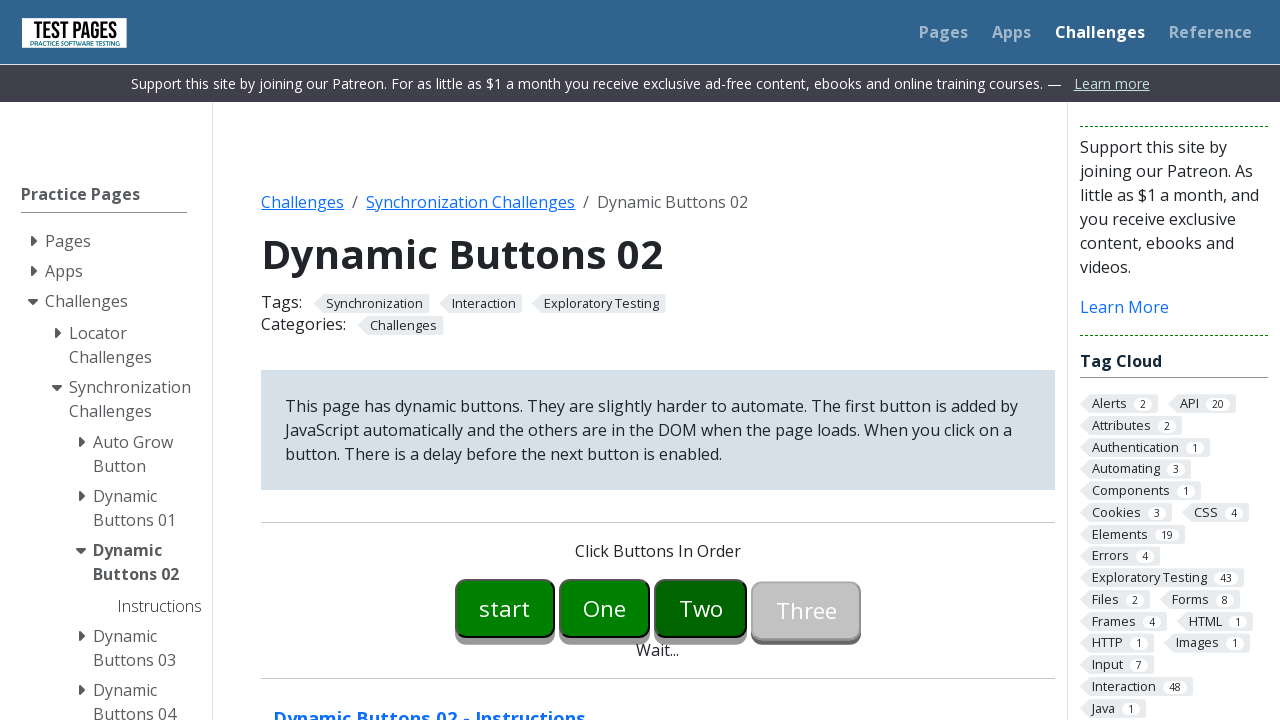

Waited for button03 to be enabled
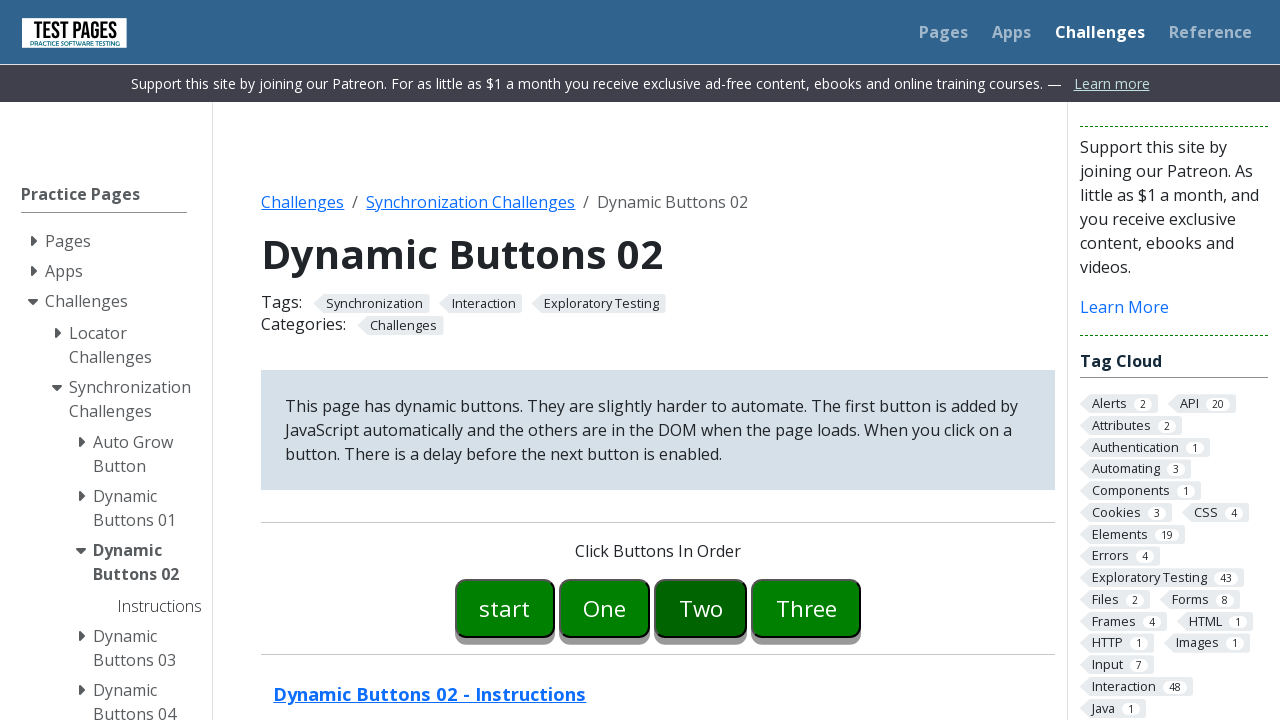

Clicked button03 at (806, 608) on #button03
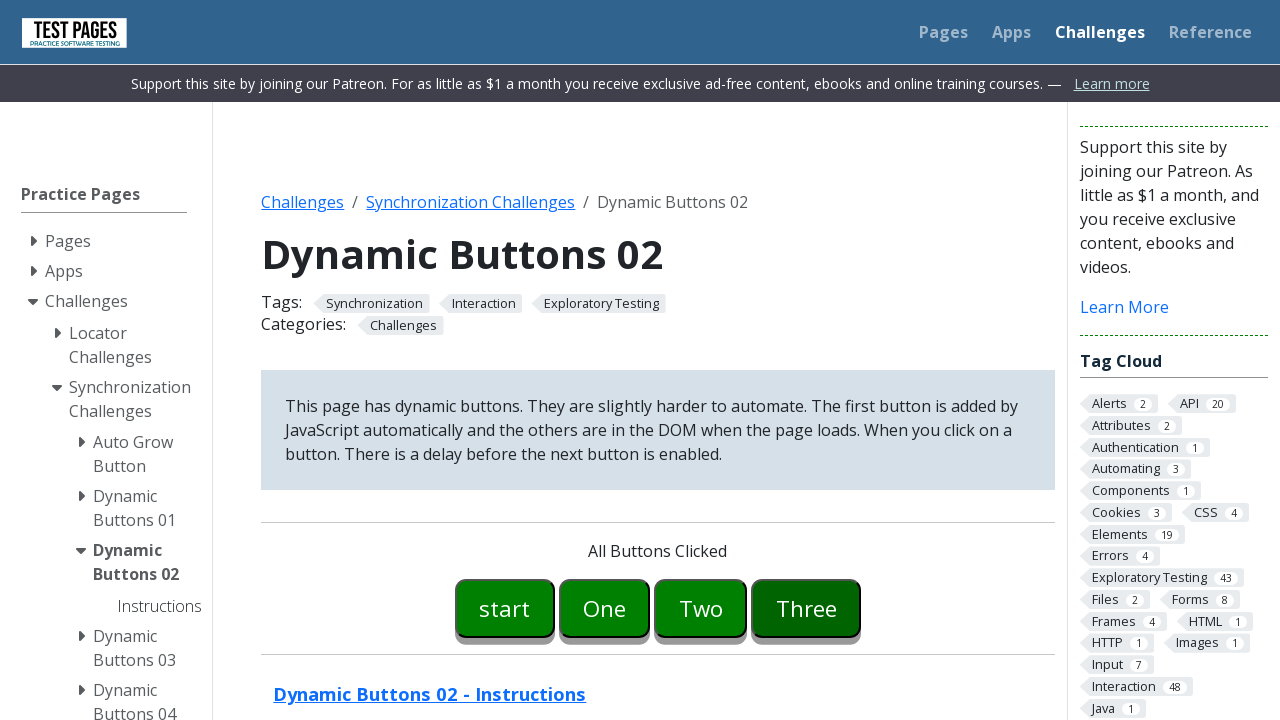

Verified all buttons clicked - success message appeared
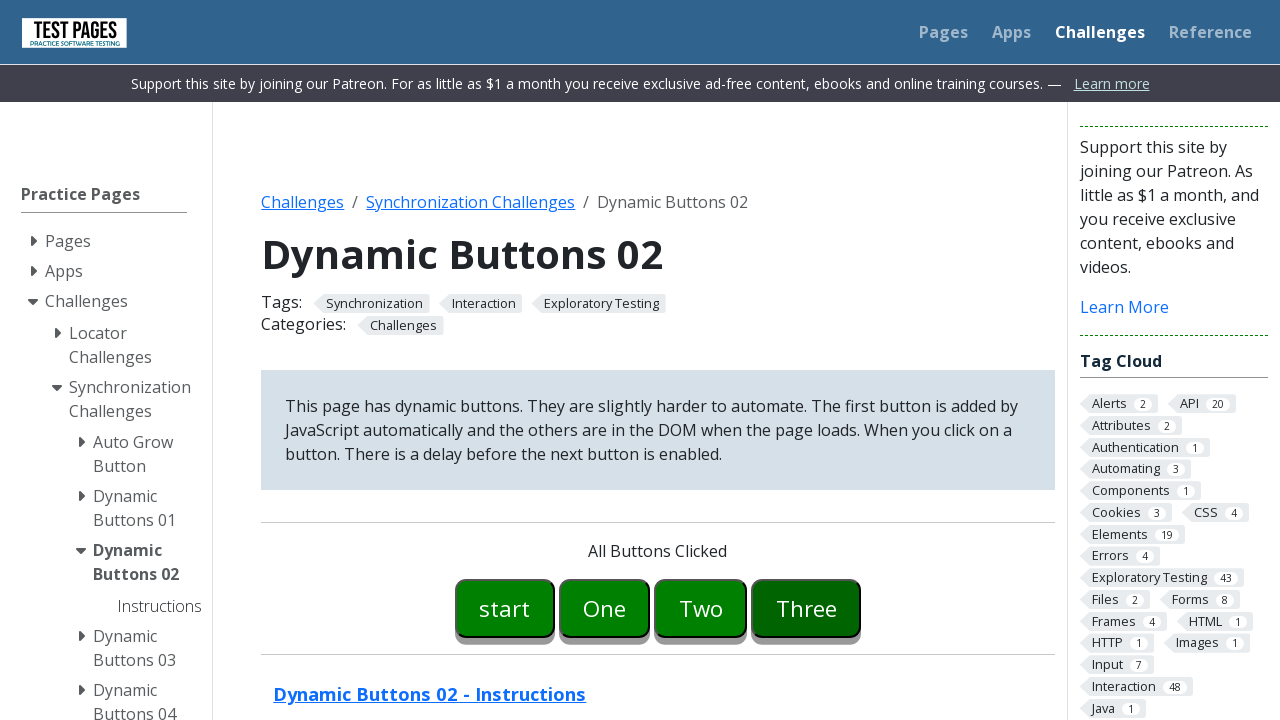

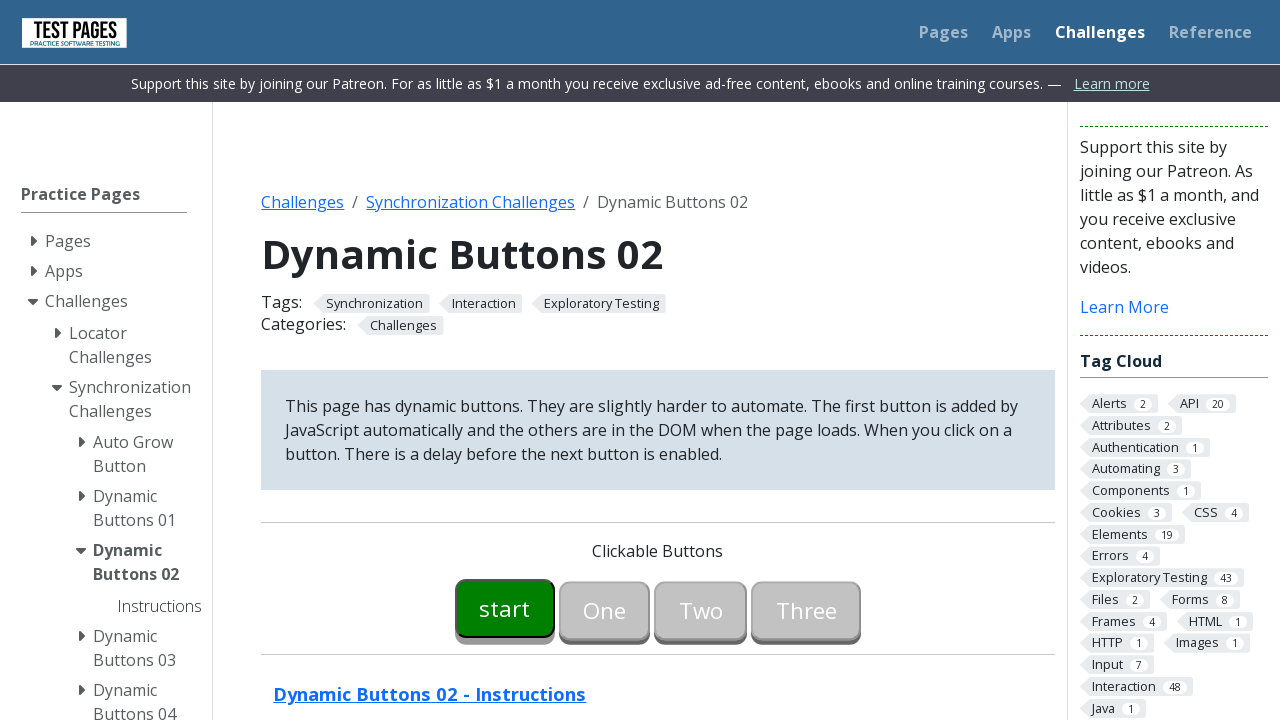